Tests React Semantic UI dropdown by selecting a specific name option and verifying the selection

Starting URL: https://react.semantic-ui.com/maximize/dropdown-example-selection/

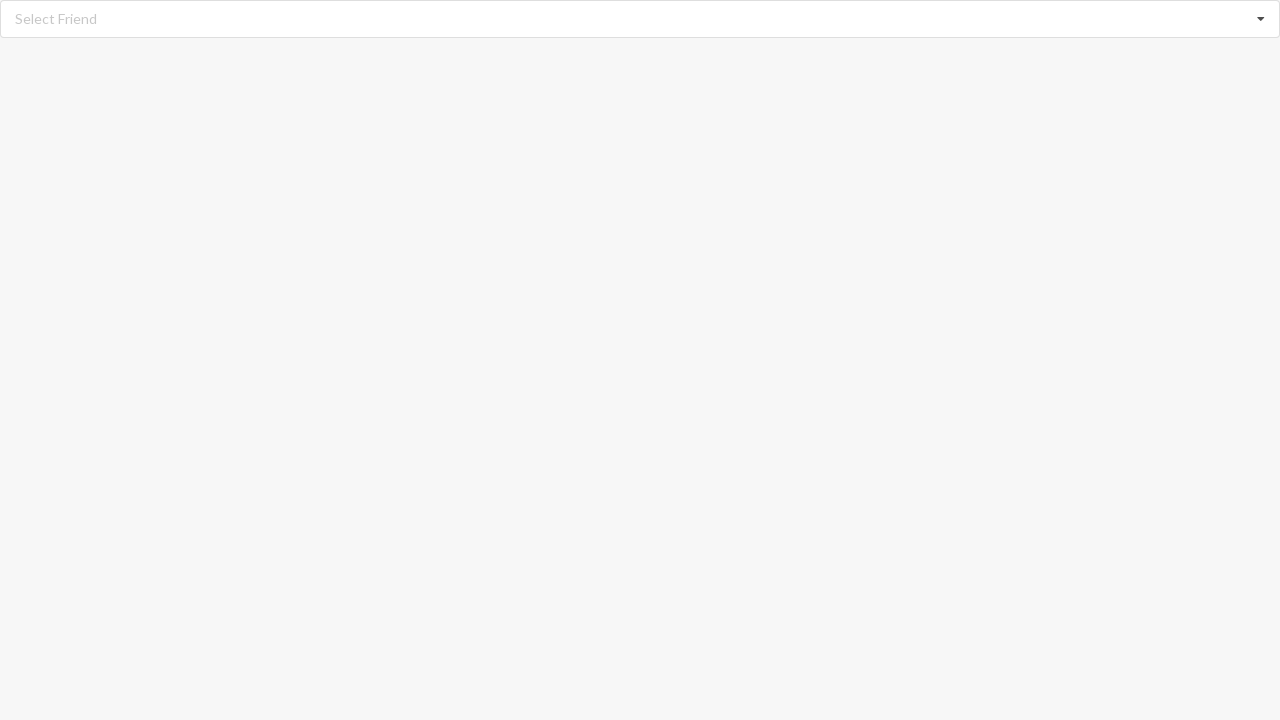

Clicked dropdown to open options at (640, 19) on xpath=//div[@class='ui fluid selection dropdown']
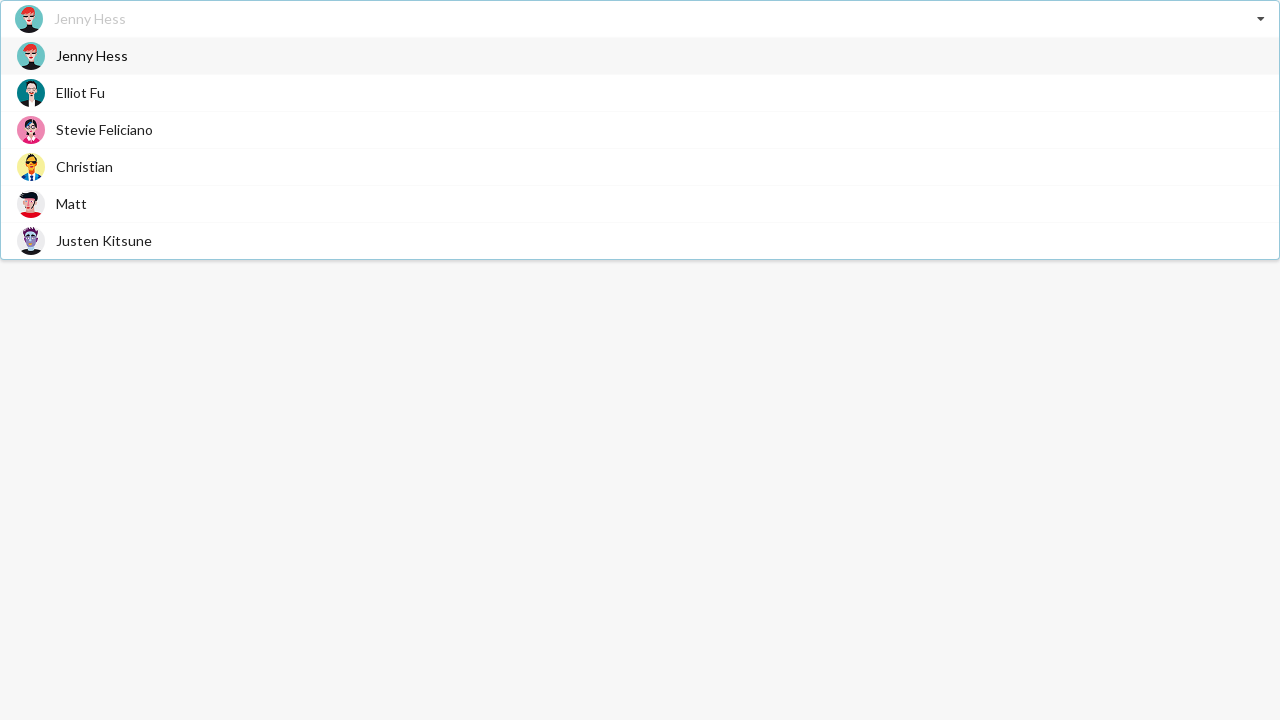

Dropdown options loaded and visible
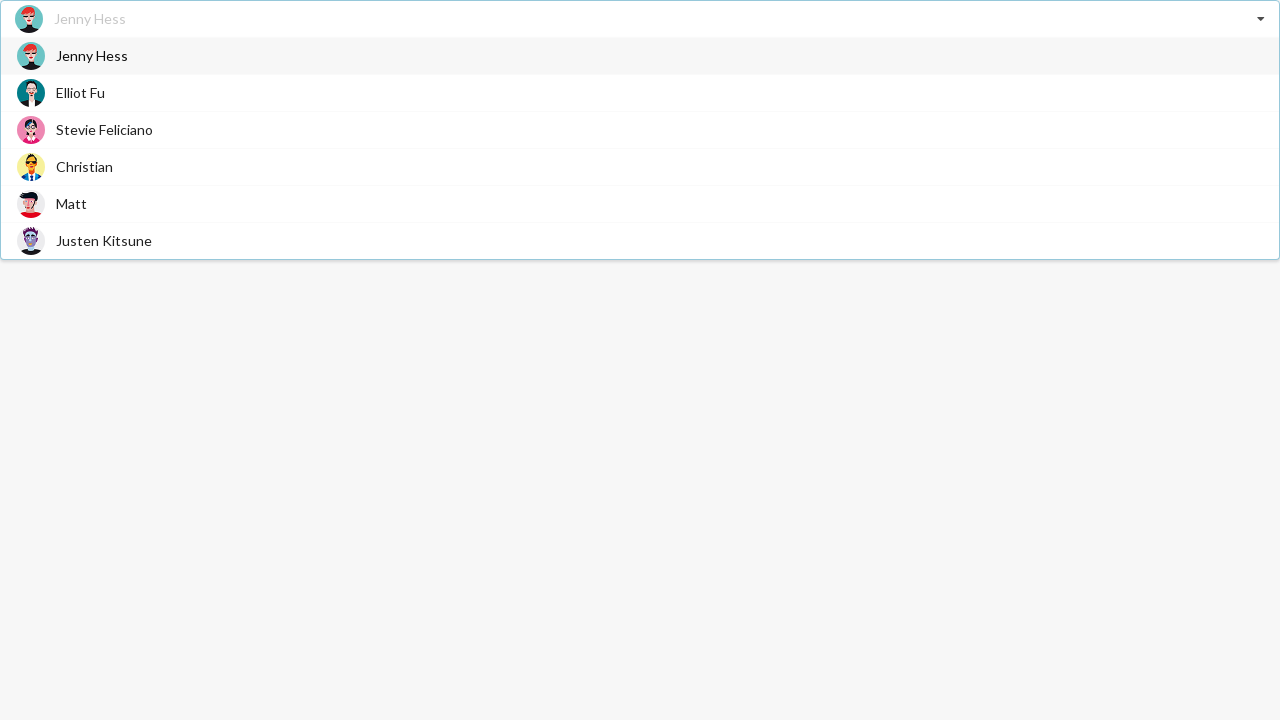

Selected 'Elliot Fu' from dropdown options at (80, 92) on xpath=//div[@style='pointer-events:all']/span >> nth=1
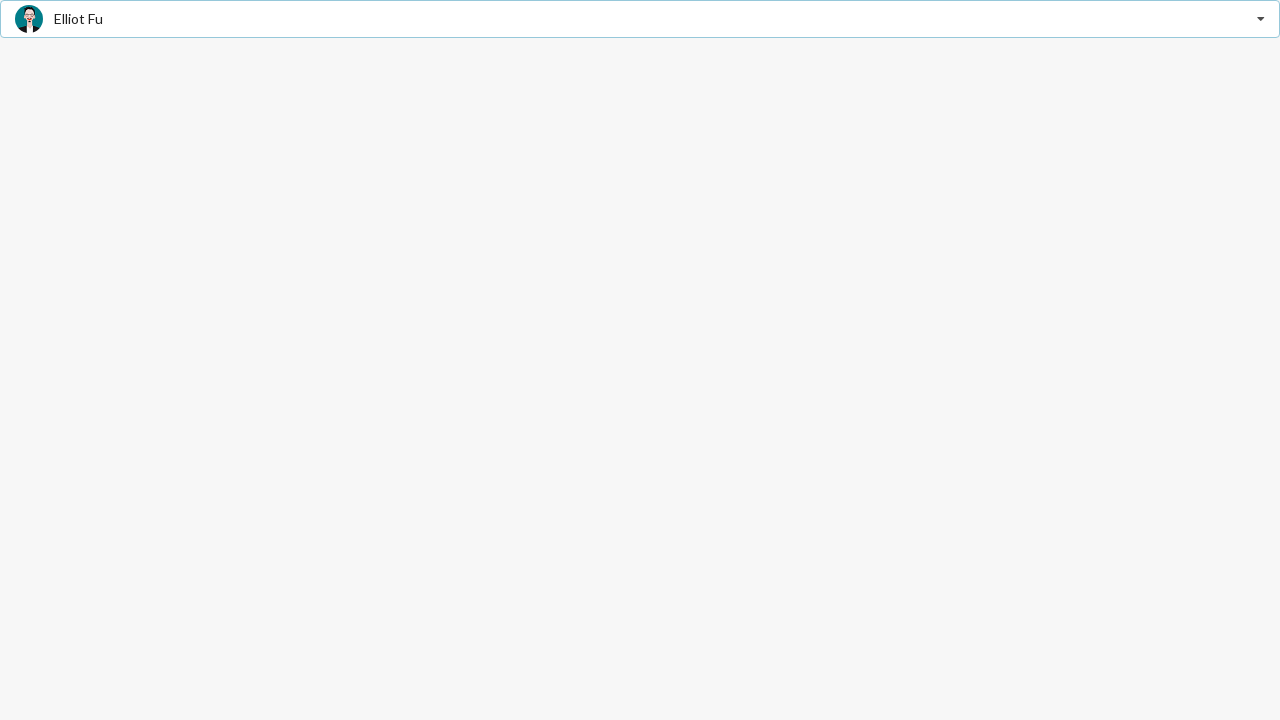

Verified that 'Elliot Fu' is selected in dropdown
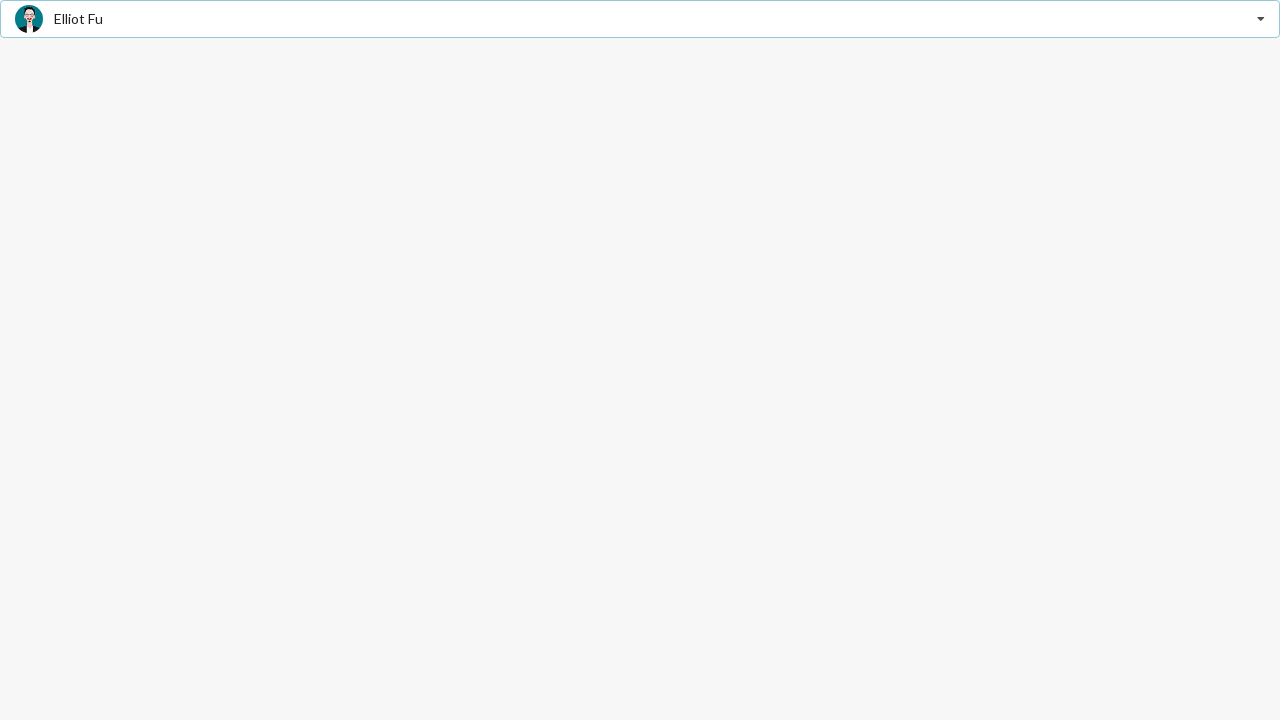

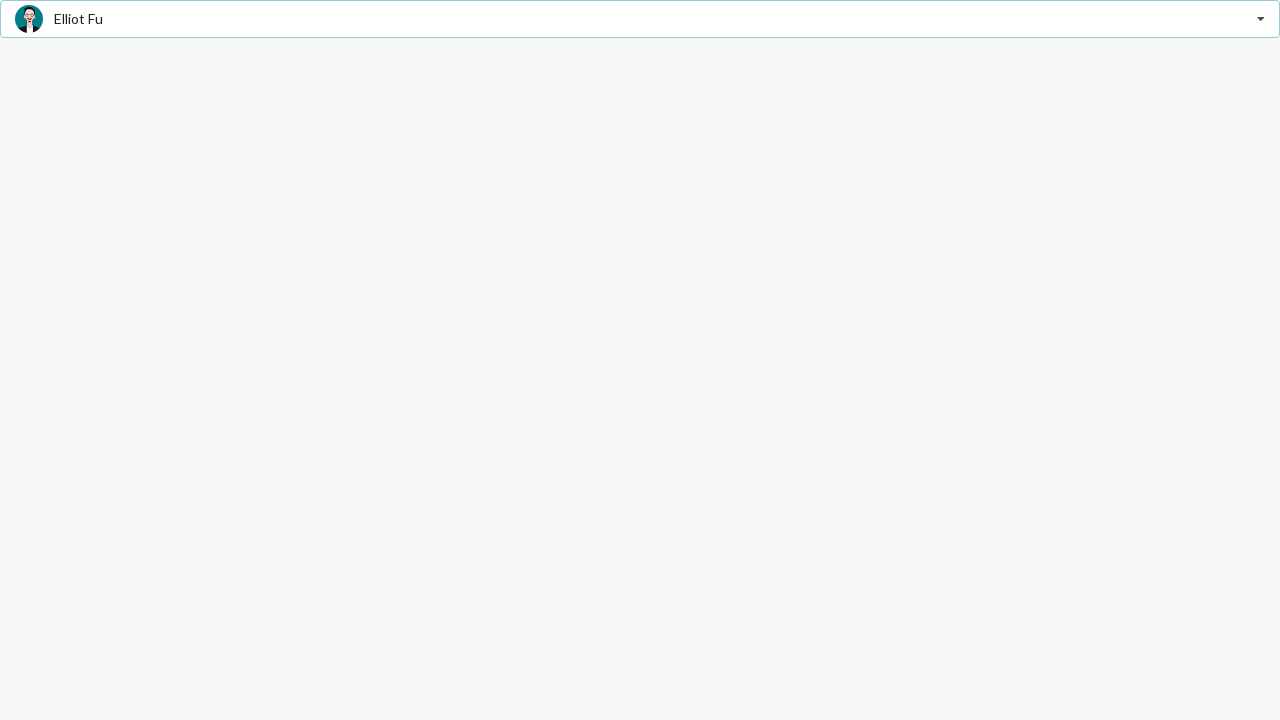